Navigates to a page, finds and clicks a link using a calculated mathematical expression, then fills out a registration form with personal information and submits it

Starting URL: http://suninjuly.github.io/find_link_text

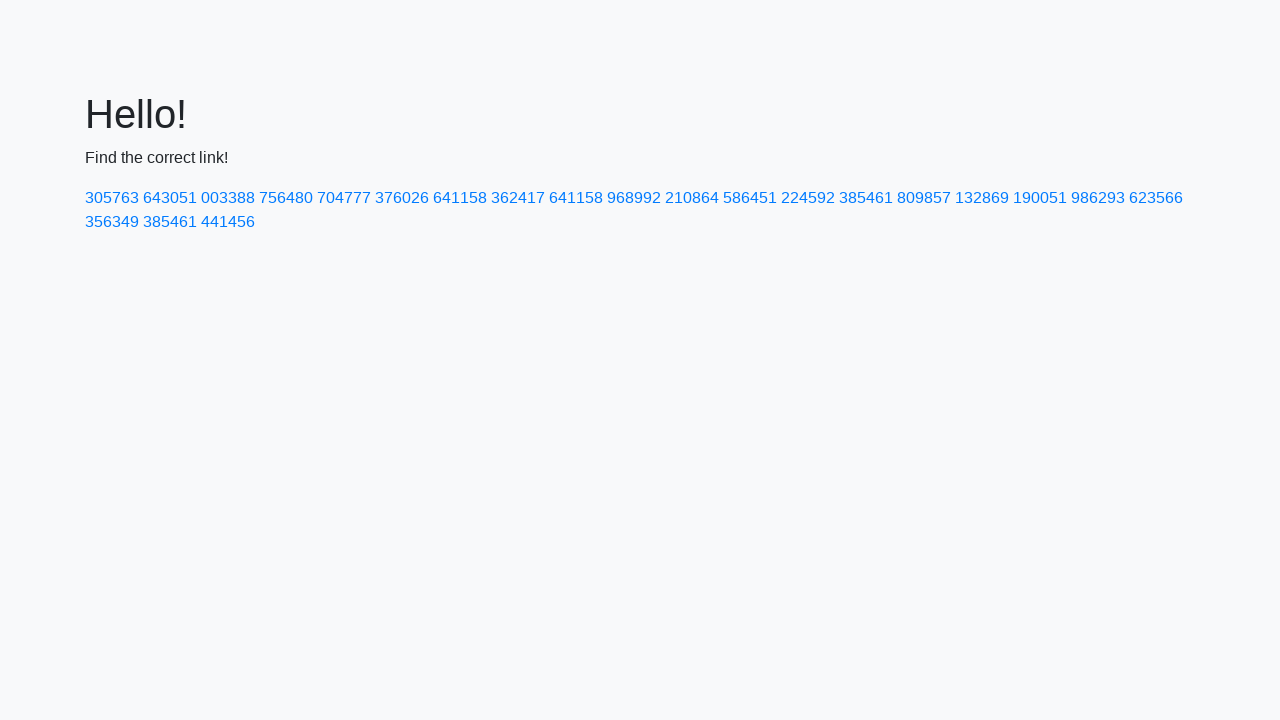

Clicked link with calculated text value '224592' at (808, 198) on a:has-text('224592')
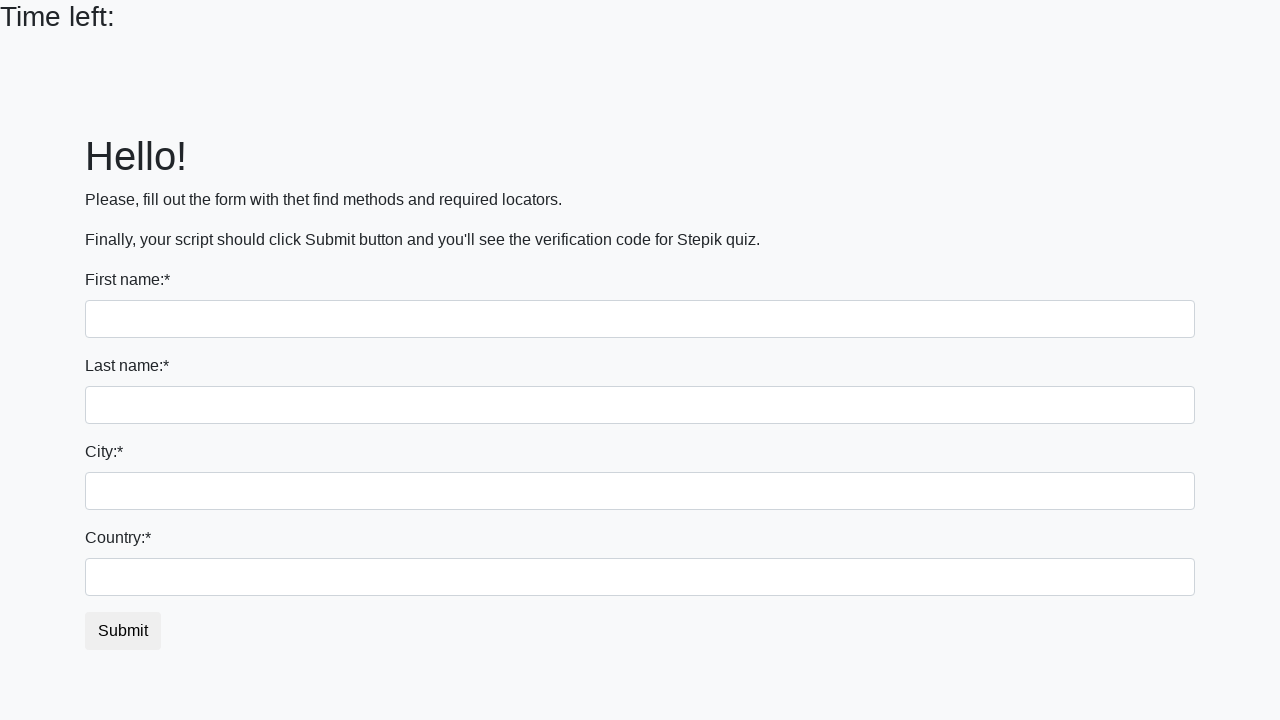

Filled first name field with 'Ivan' on input:first-of-type
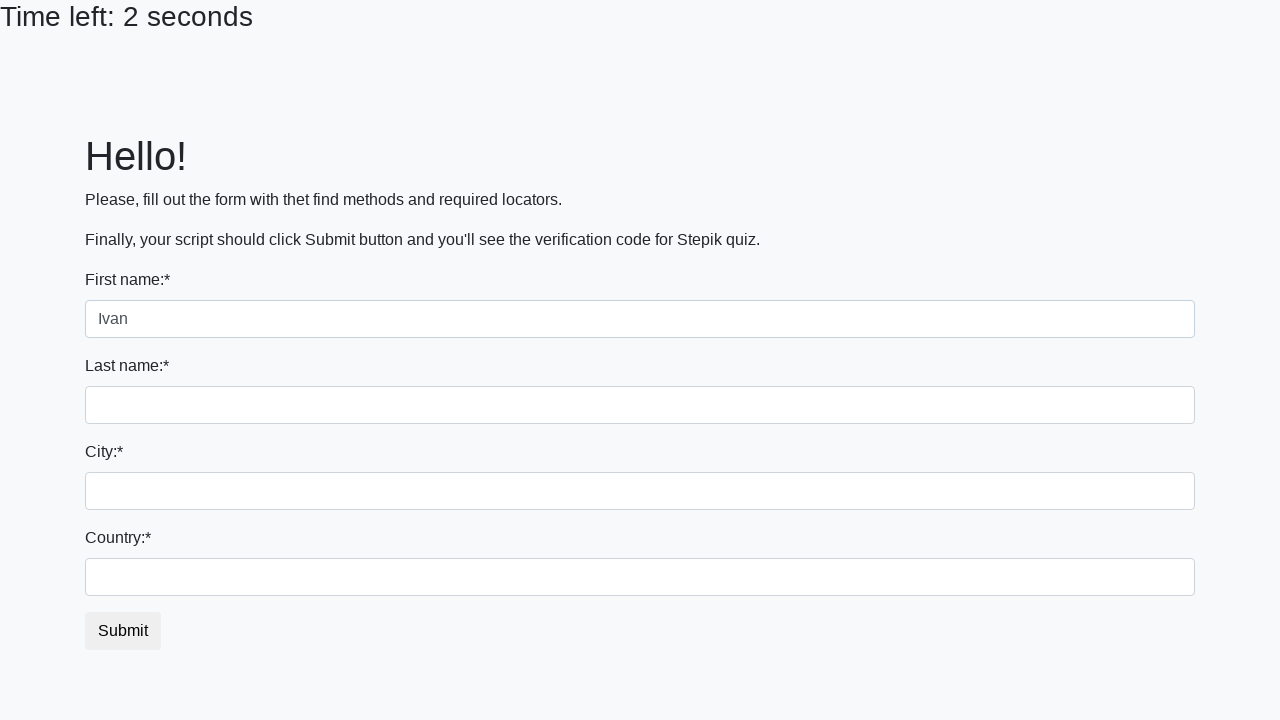

Filled last name field with 'Petrov' on input[name='last_name']
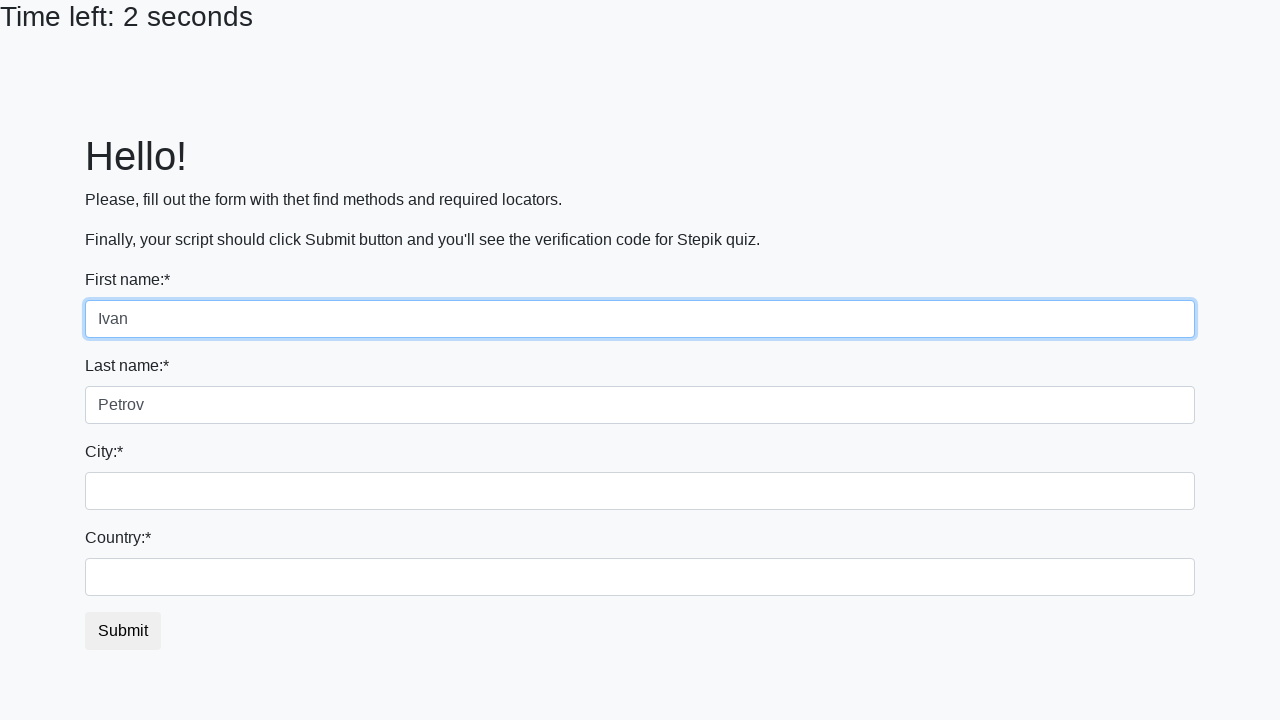

Filled city field with 'Smolensk' on .form-control.city
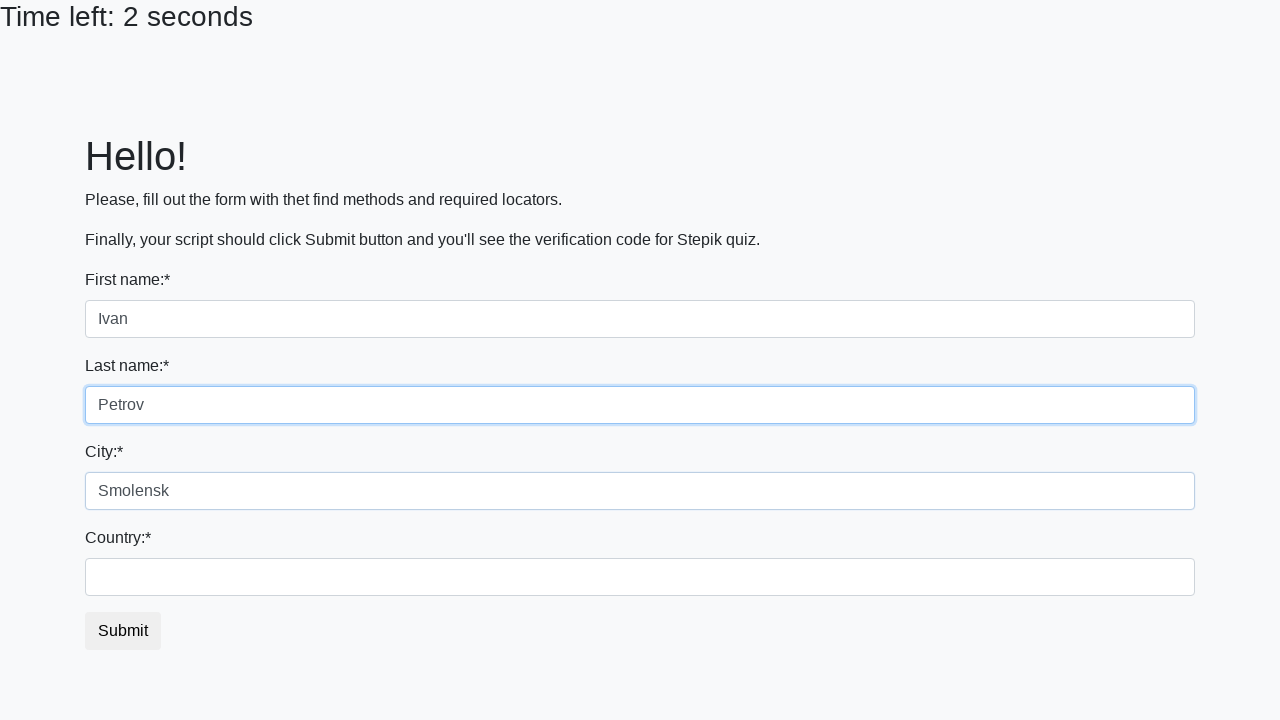

Filled country field with 'Russia' on #country
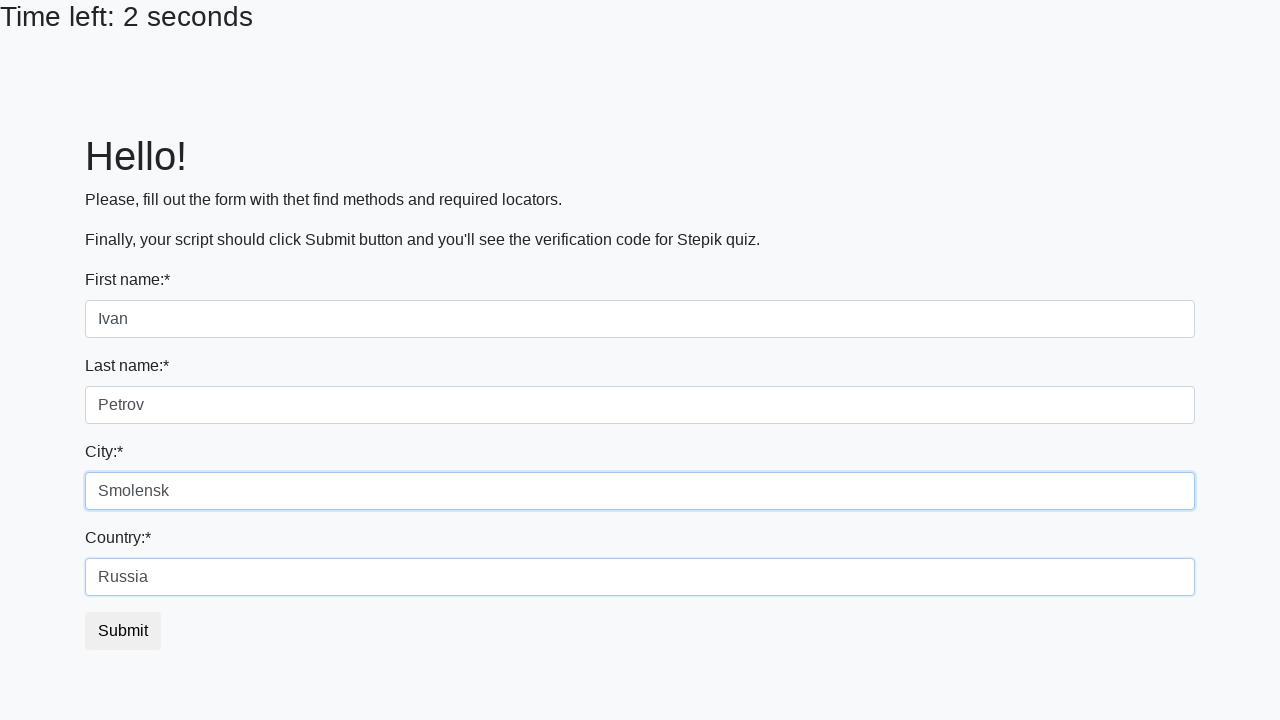

Clicked form submit button at (123, 631) on button.btn
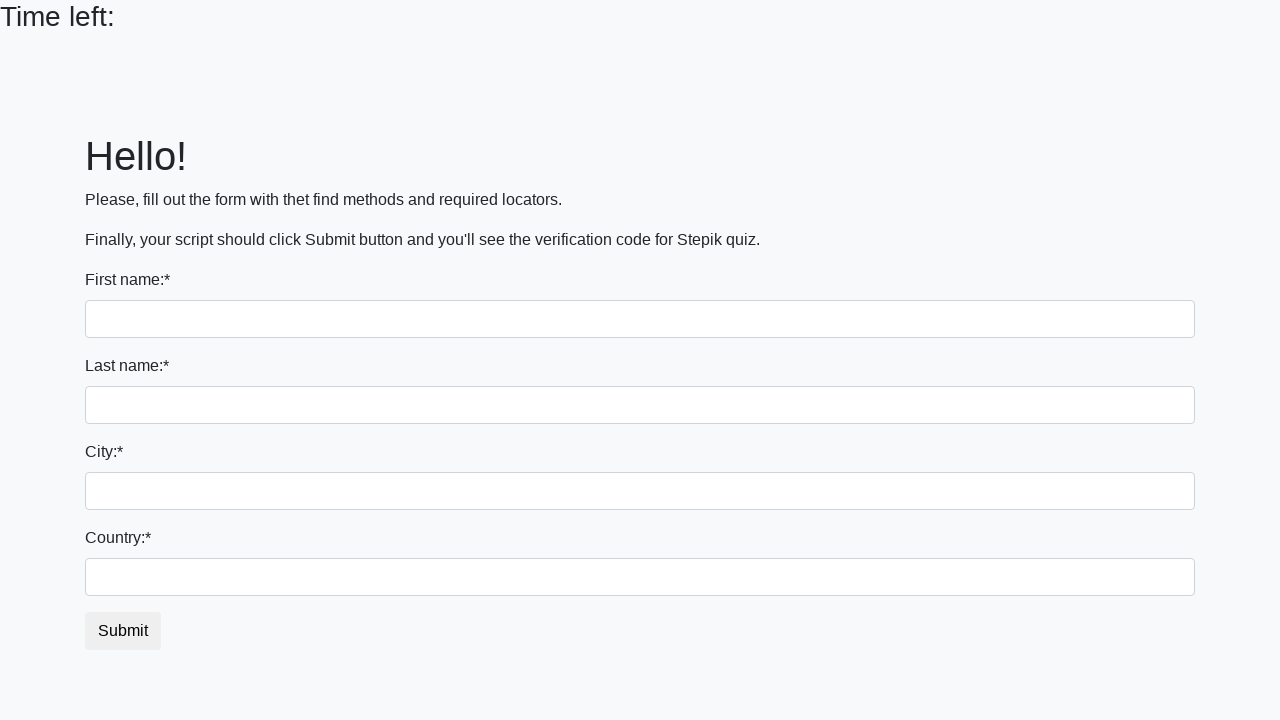

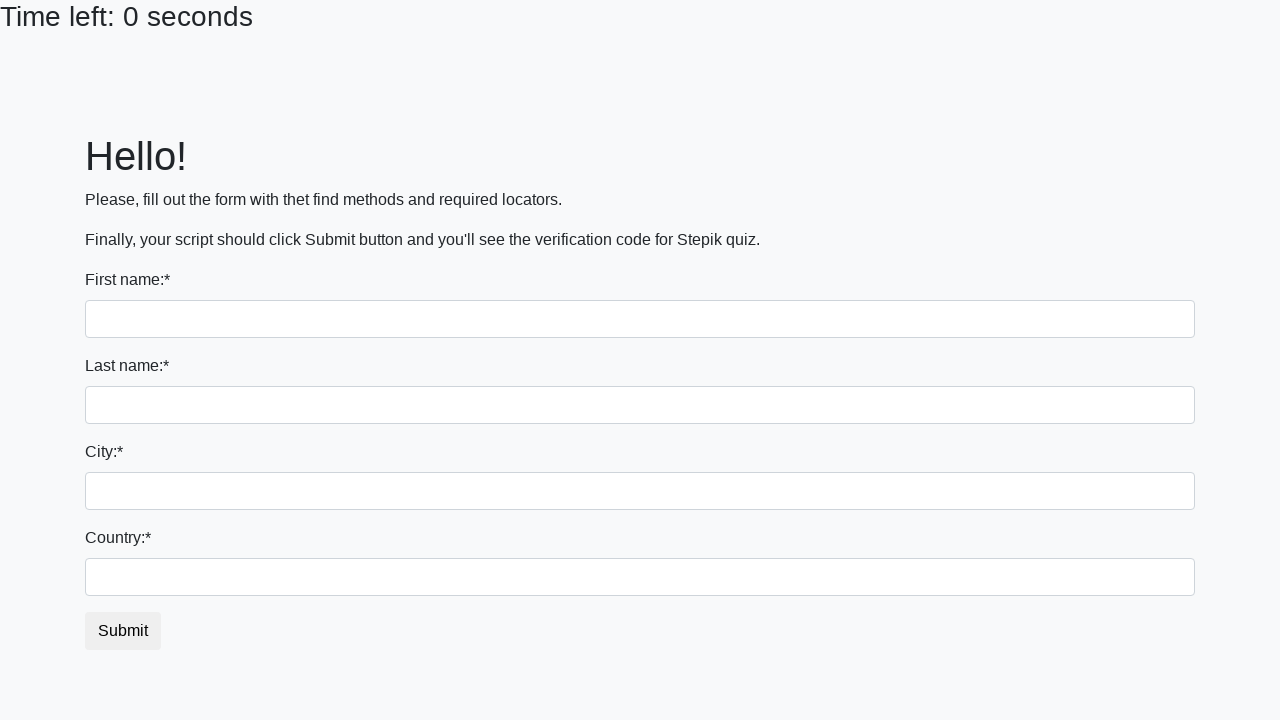